Tests various JavaScript alert types including OK alerts, OK/Cancel alerts, and text input alerts on a demo automation testing site

Starting URL: http://demo.automationtesting.in/Alerts.html

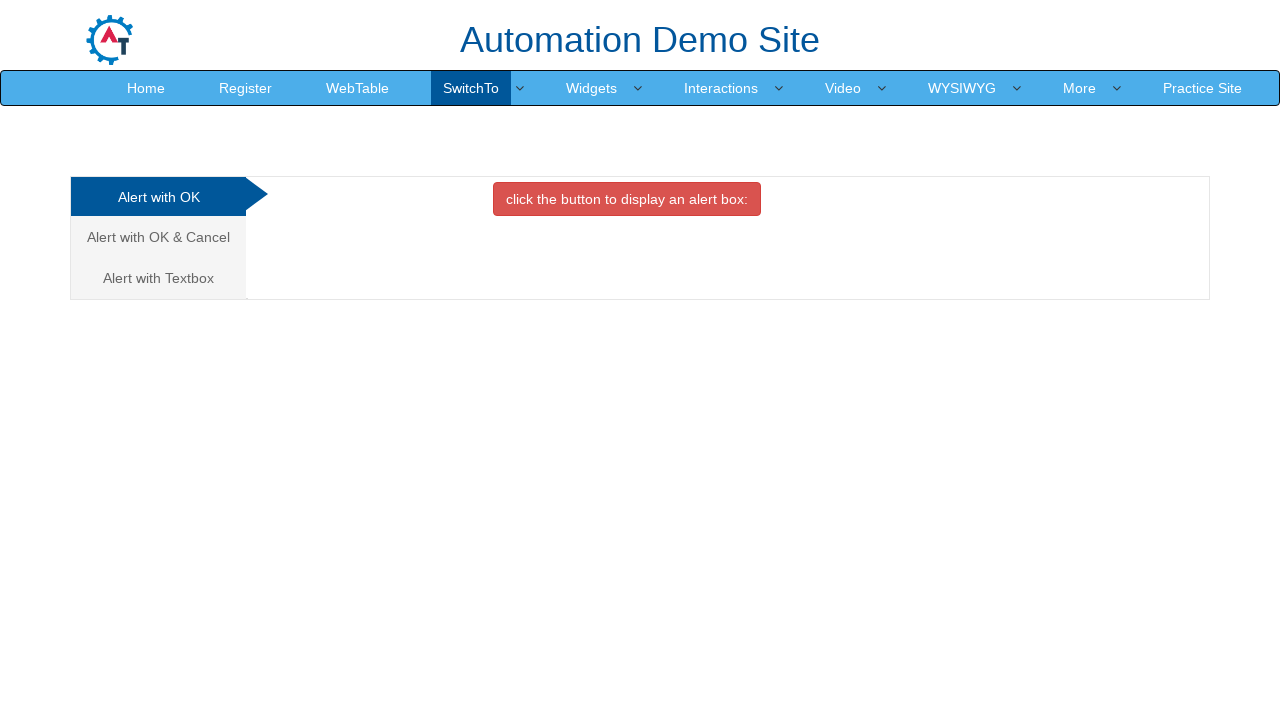

Clicked on the first alert tab (Alert with OK) at (158, 197) on .nav-tabs > li:nth-child(1) > a
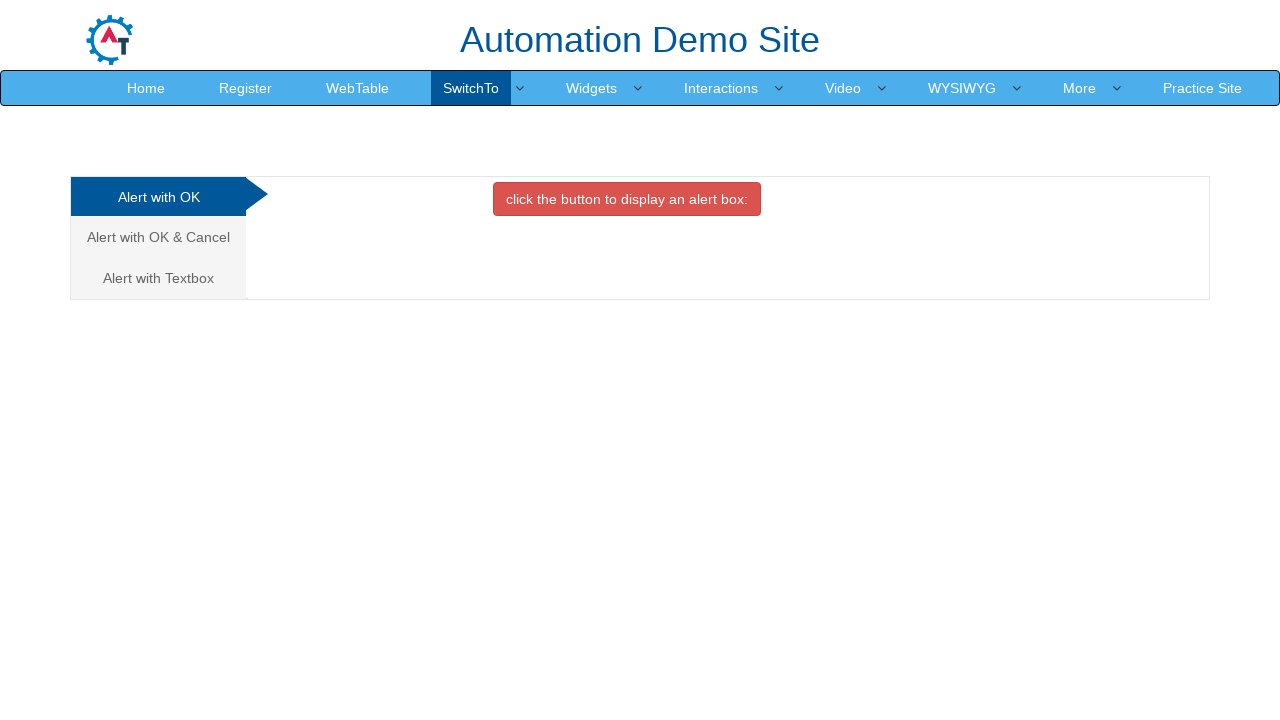

Clicked button to trigger OK alert at (627, 199) on #OKTab > button
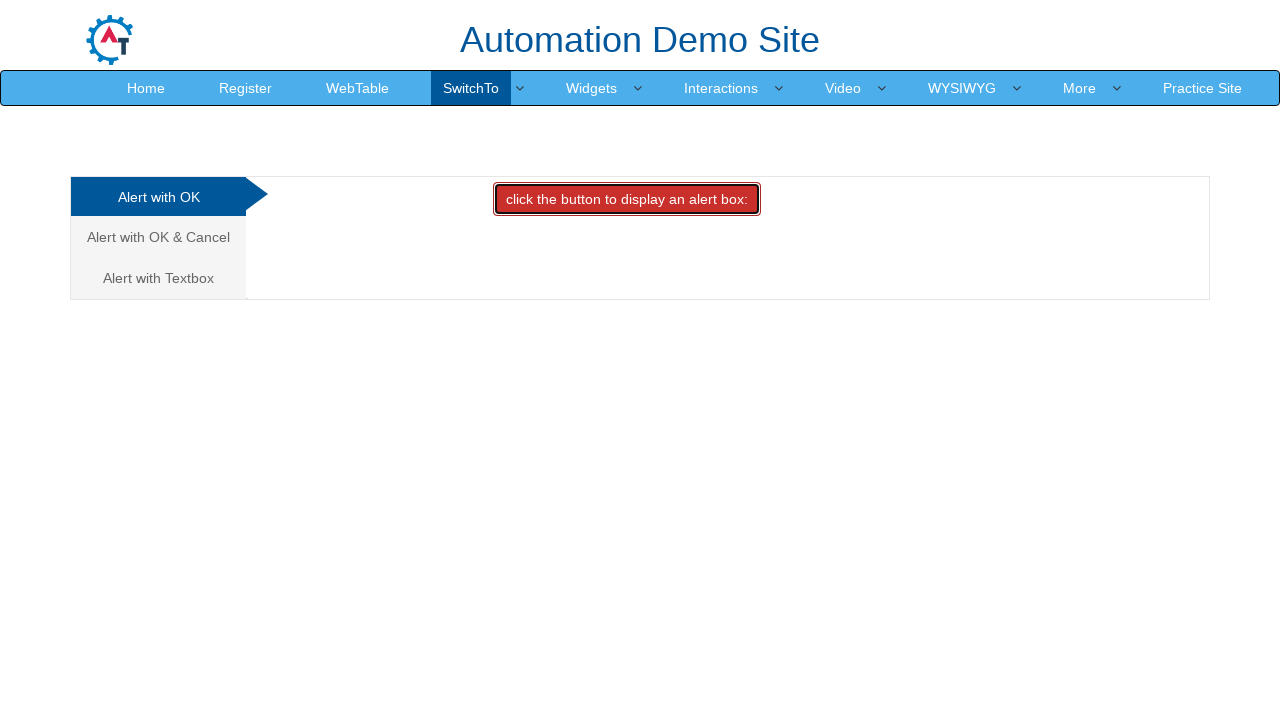

Triggered OK alert and accepted it at (627, 199) on #OKTab > button
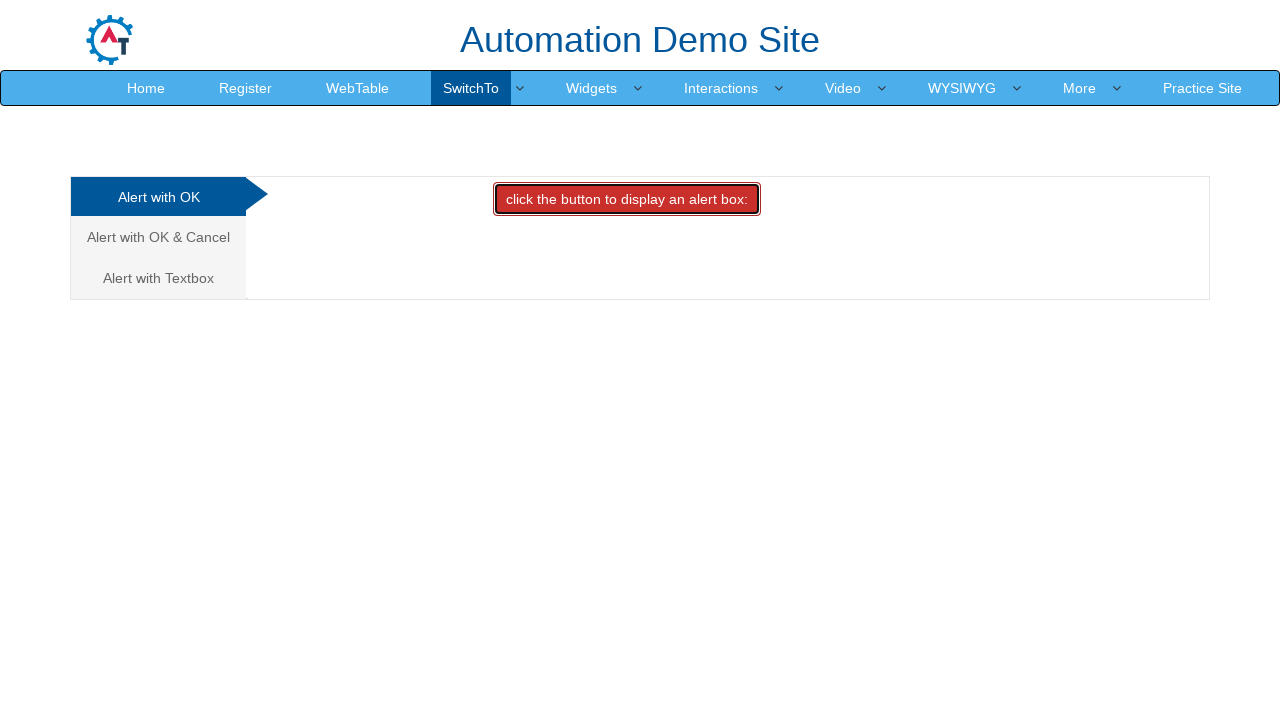

Clicked on the second alert tab (Alert with OK & Cancel) at (158, 237) on .nav-tabs > li:nth-child(2) > a
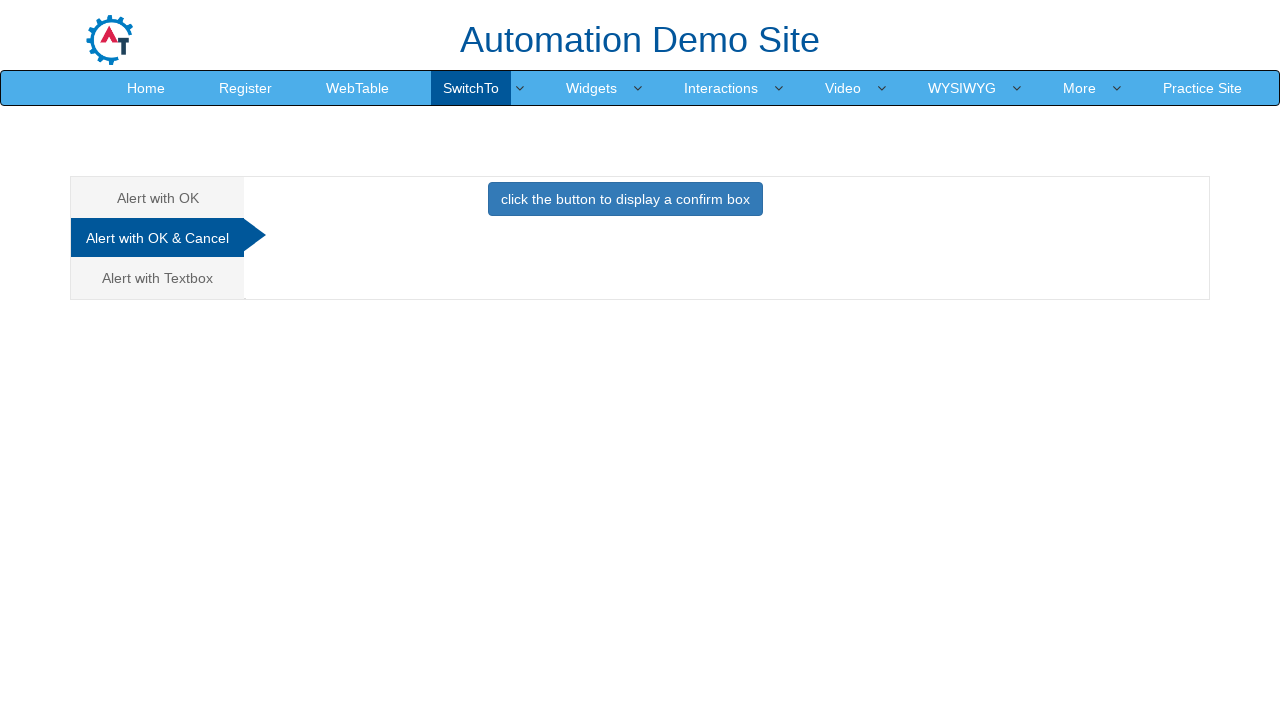

Triggered OK/Cancel alert and dismissed it at (625, 199) on #CancelTab > button
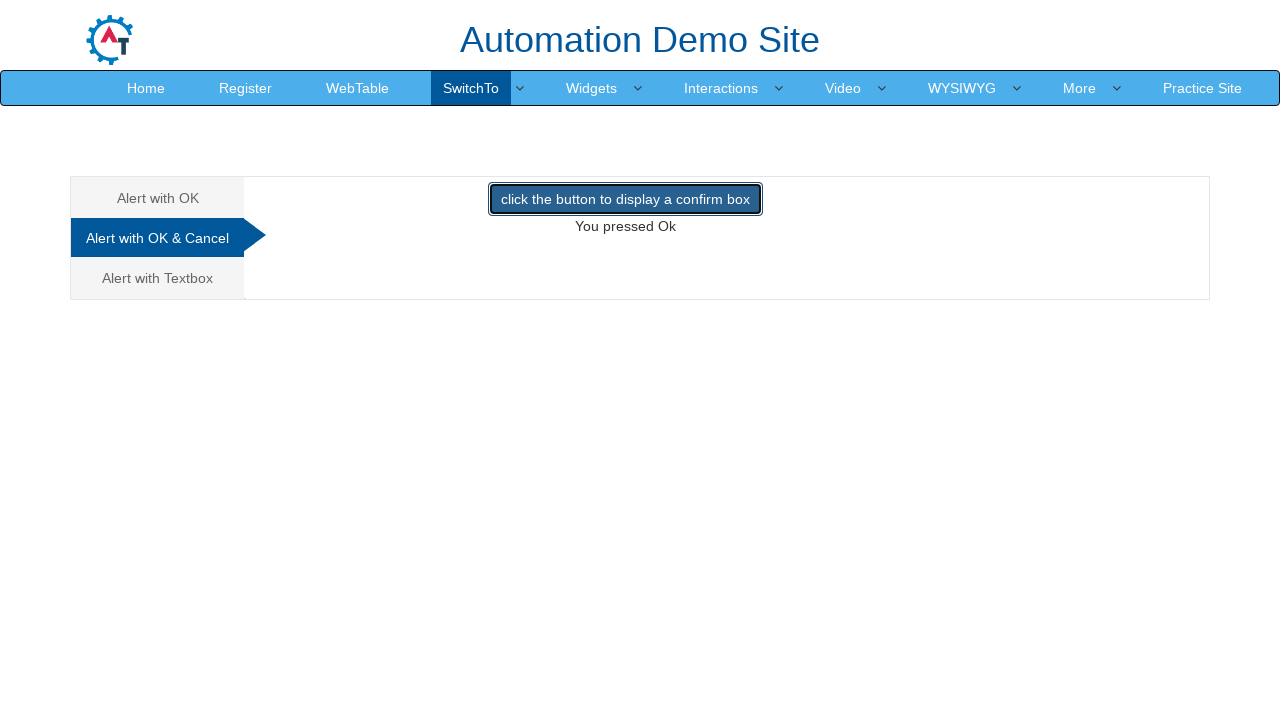

Triggered OK/Cancel alert again and accepted it at (625, 199) on #CancelTab > button
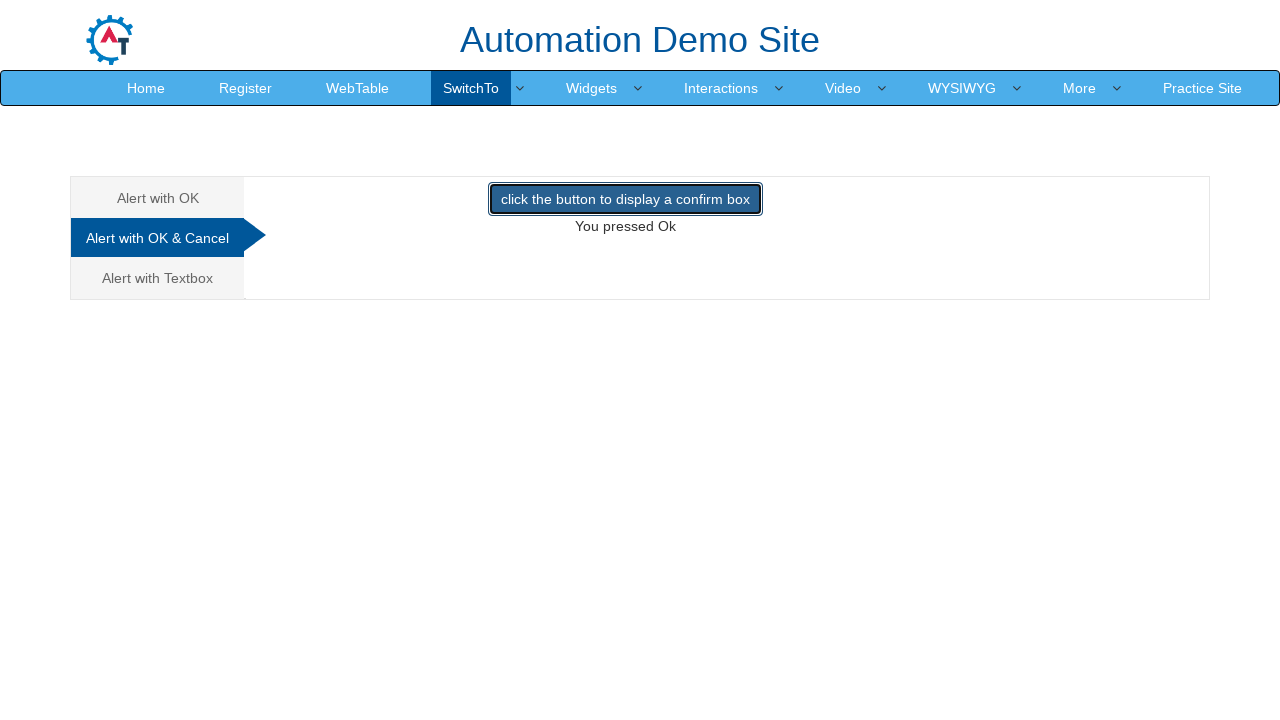

Clicked on the third alert tab (Alert with Textbox) at (158, 278) on .nav-tabs > li:nth-child(3) > a
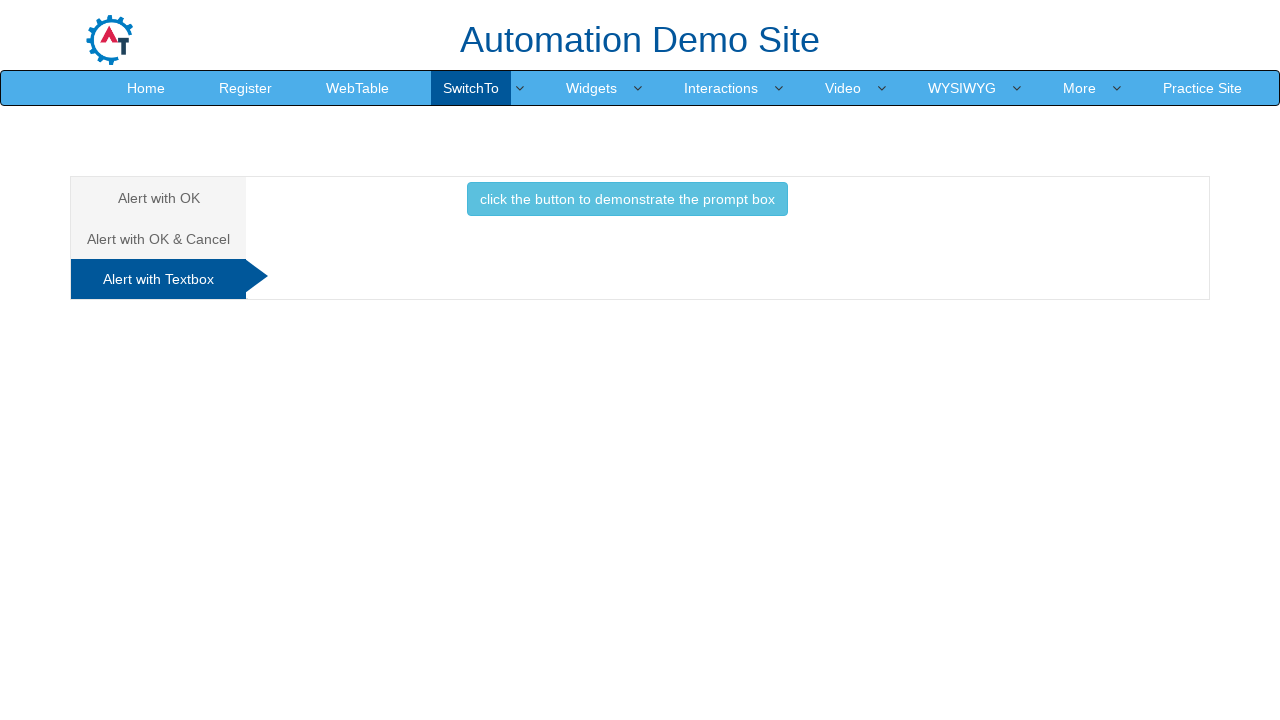

Triggered text input alert and accepted with text 'Hello Friends' at (627, 199) on #Textbox > button
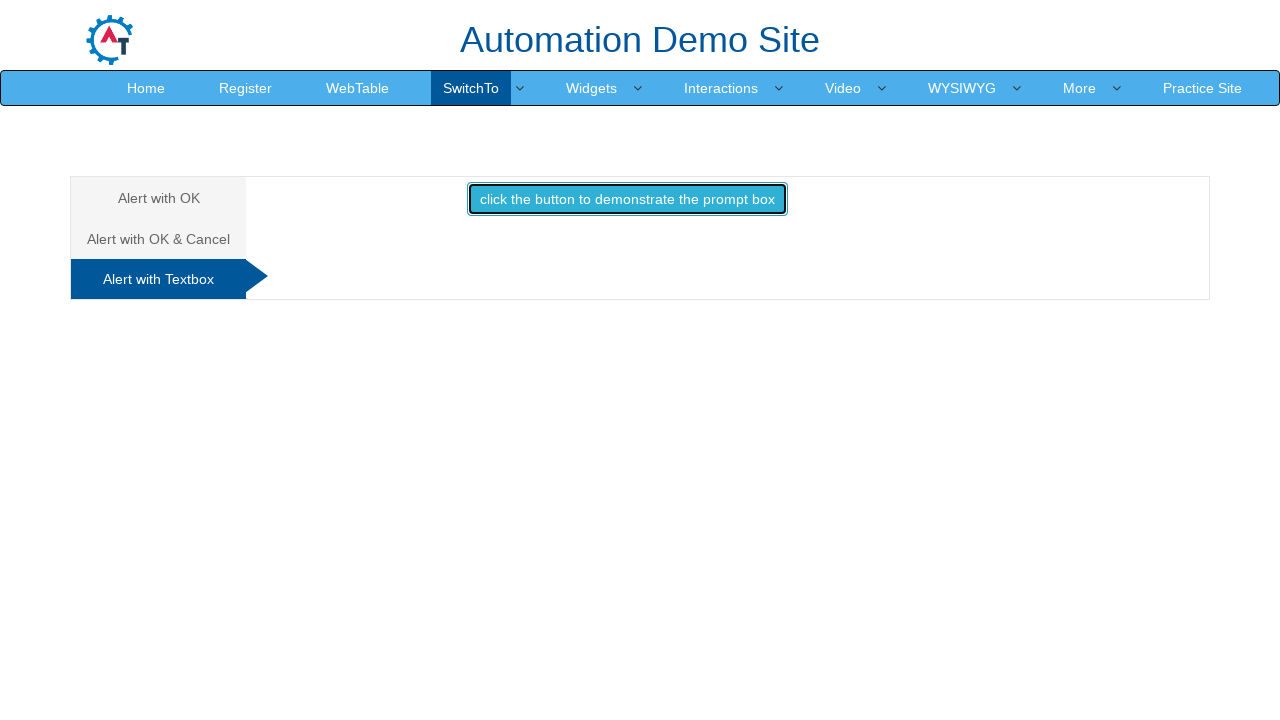

Waited for page to process the alert
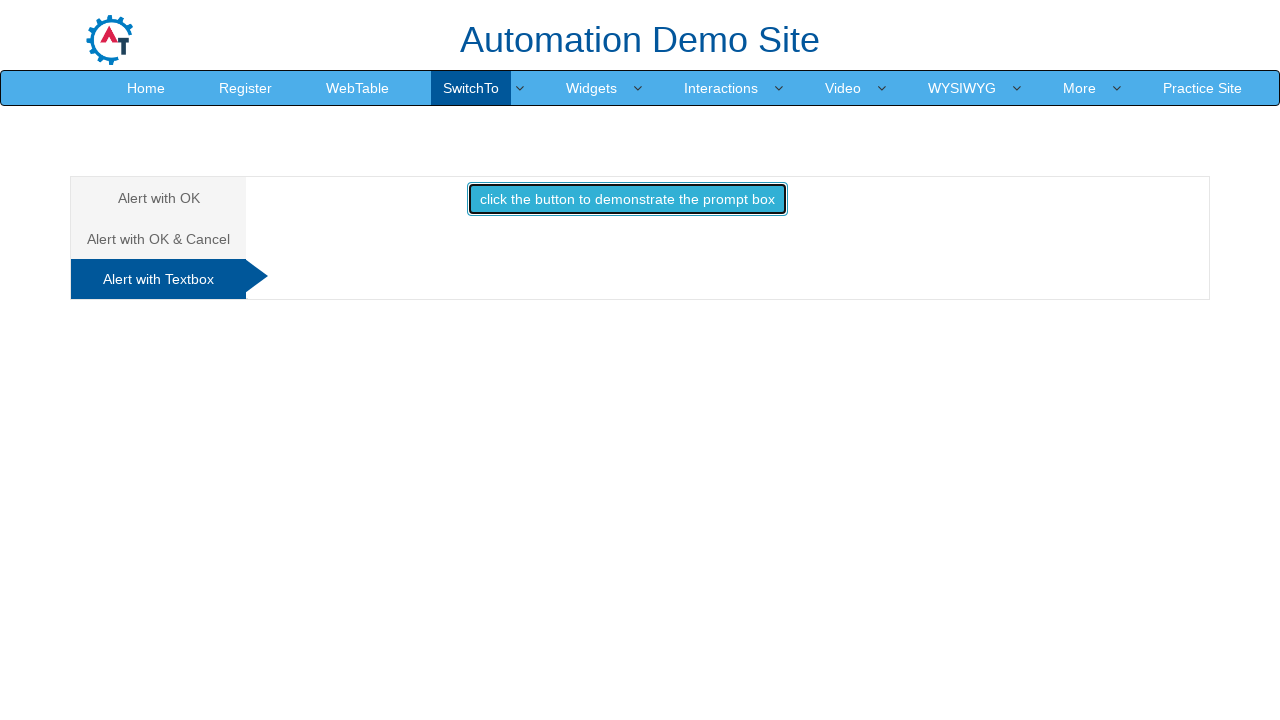

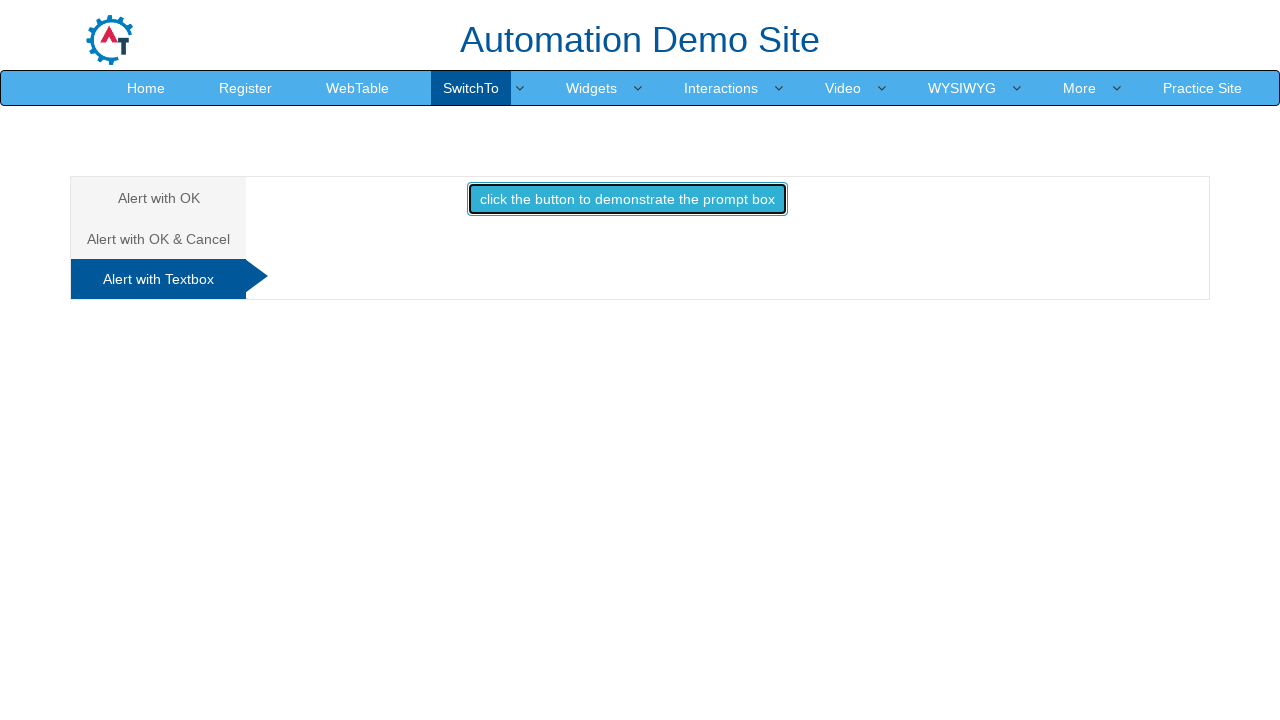